Navigates to a login practice page and takes a screenshot for visual comparison testing.

Starting URL: https://rahulshettyacademy.com/loginpagePractise/

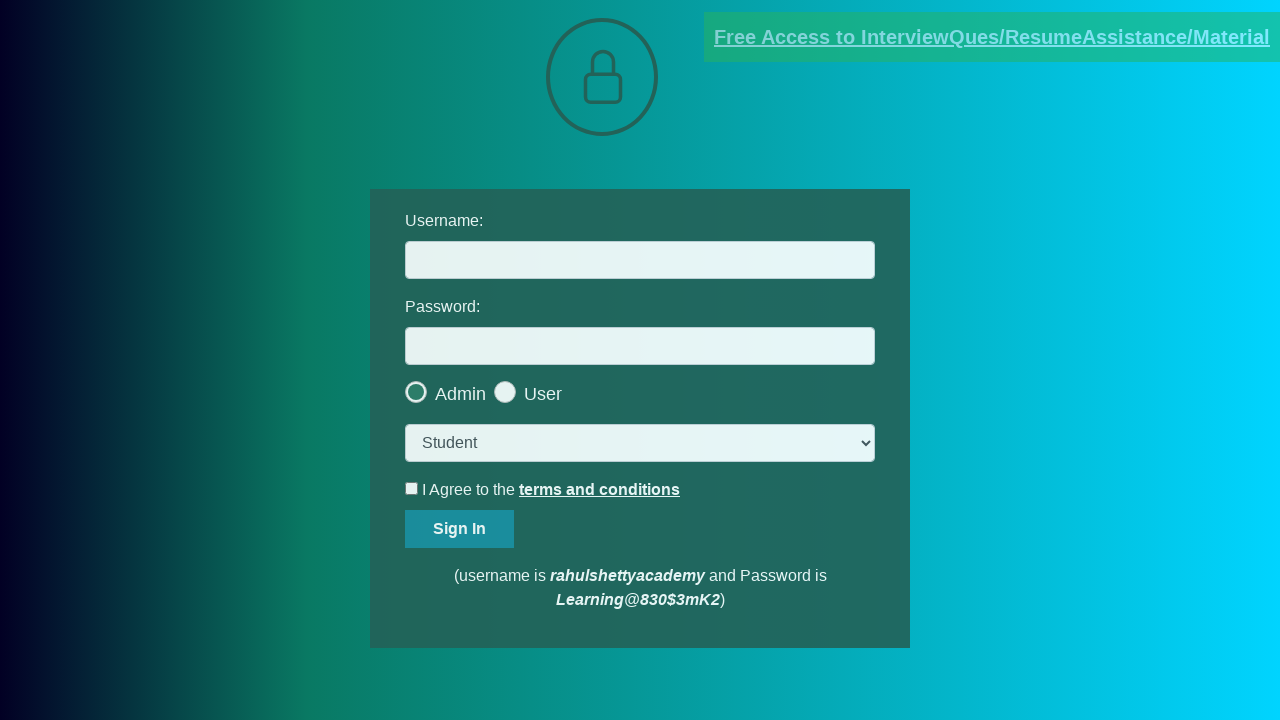

Took screenshot of login practice page for visual comparison testing
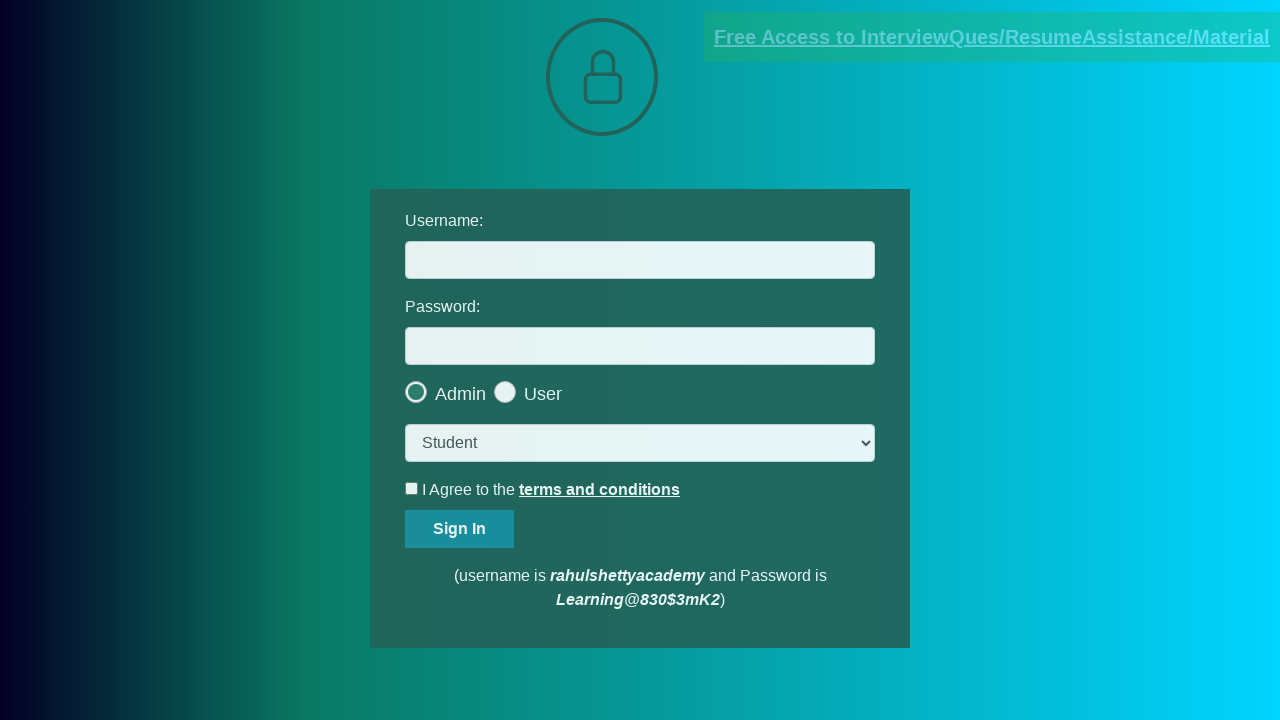

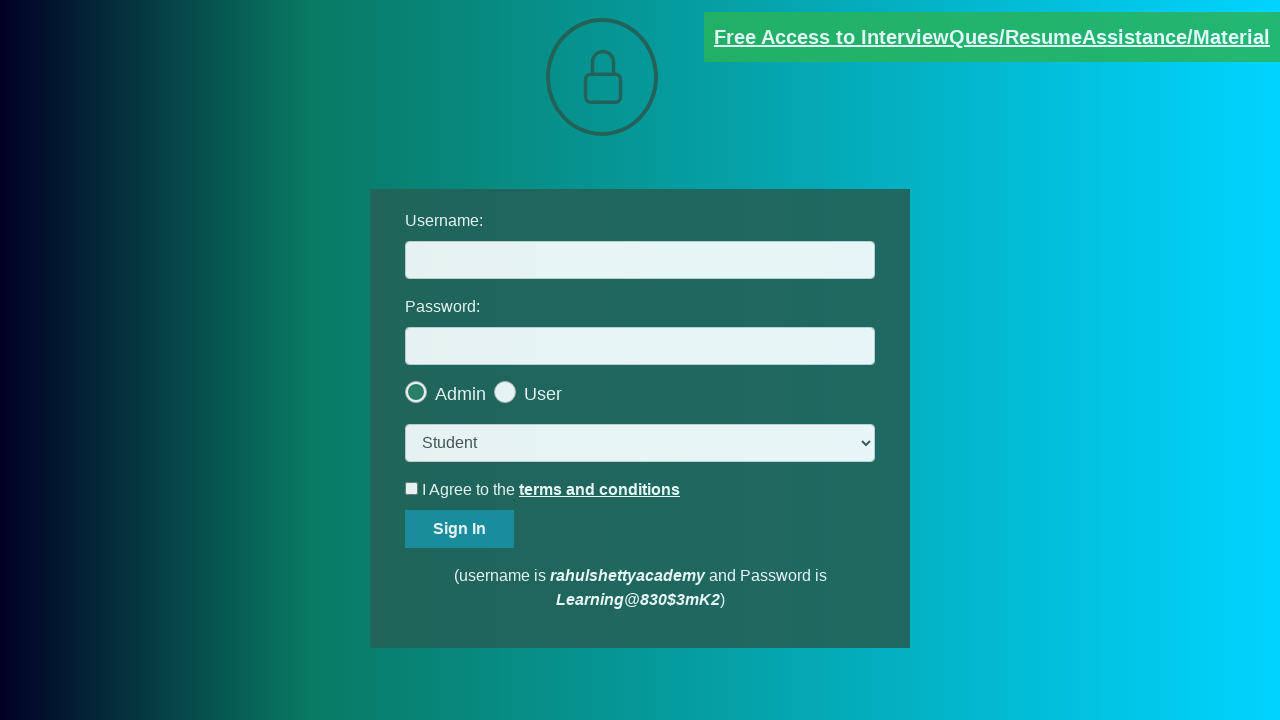